Interacts with a date of birth date picker on a dummy ticket visa application form, attempting to select a date by clicking the date field and selecting a month.

Starting URL: https://www.dummyticket.com/dummy-ticket-for-visa-application/

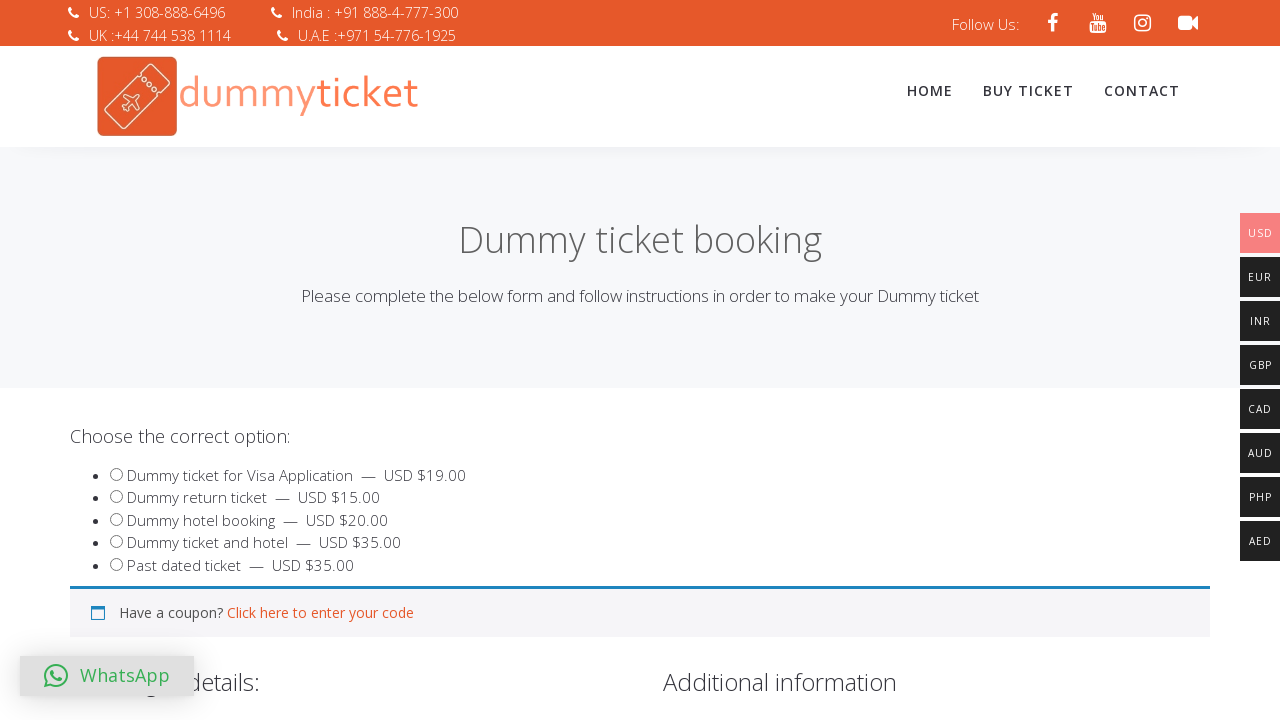

Clicked on date of birth input field to open date picker at (344, 360) on input#dob
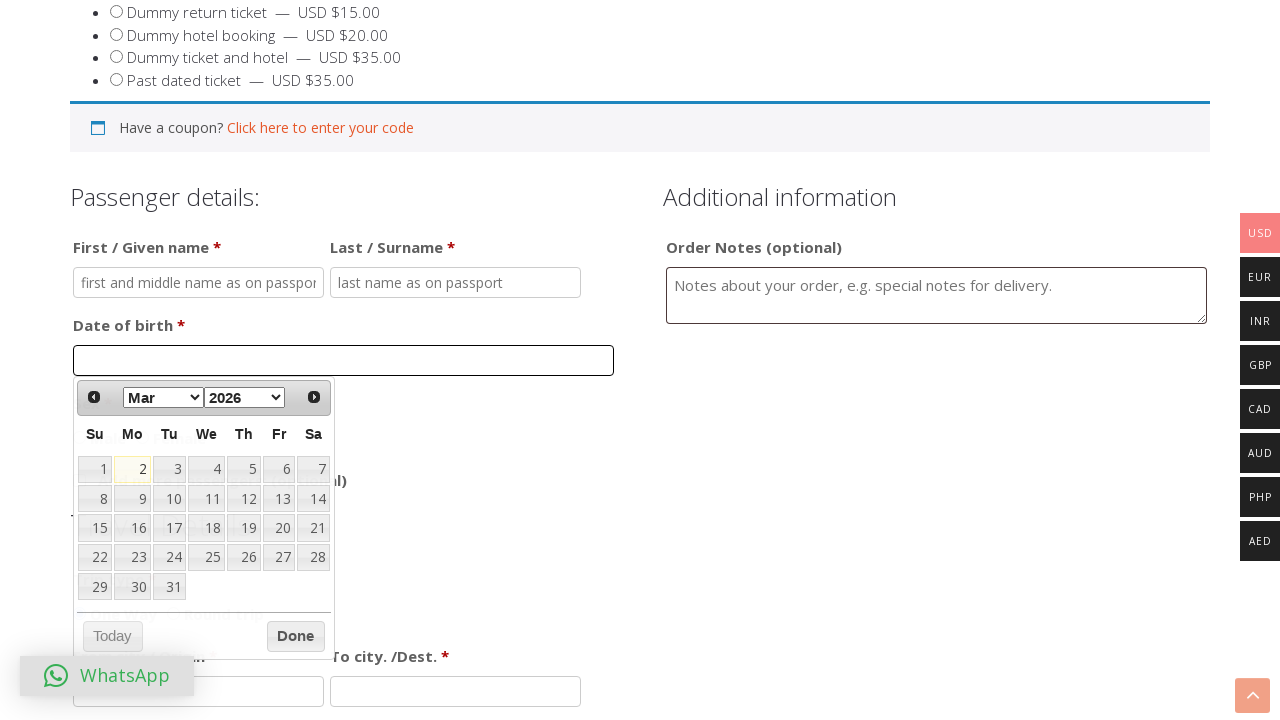

Date picker appeared and loaded
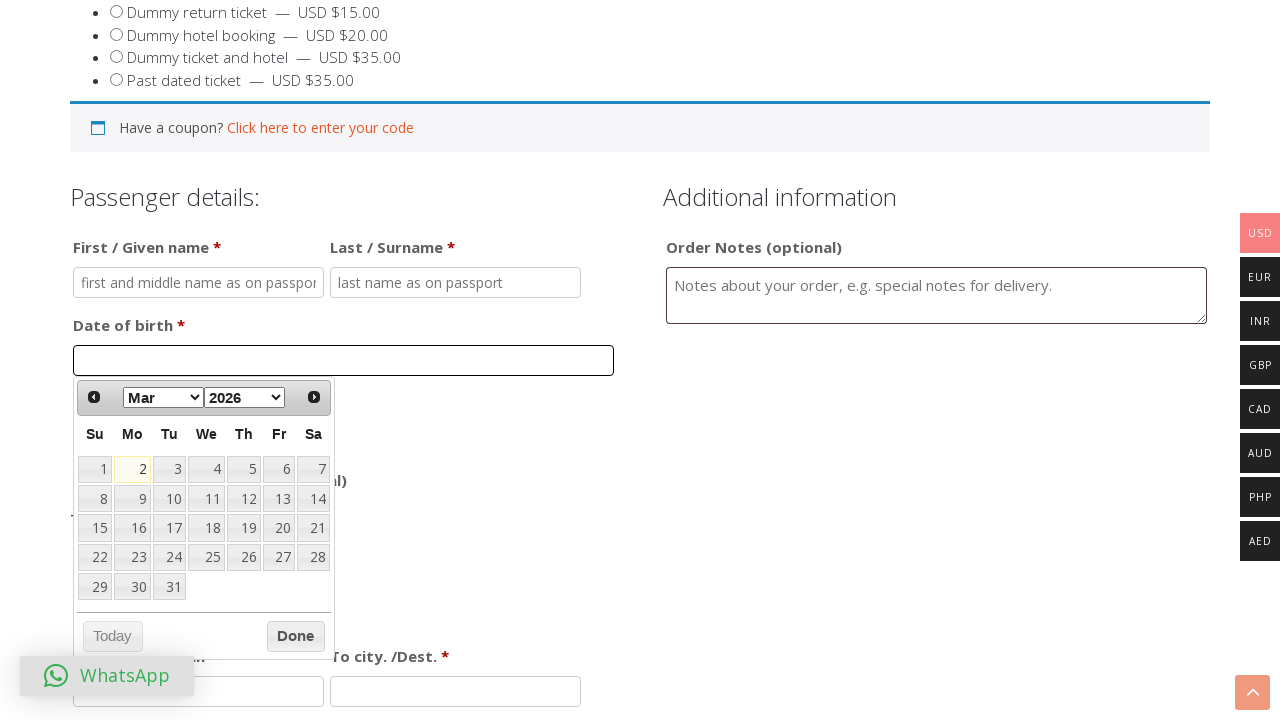

Selected December from month dropdown on .ui-datepicker-month
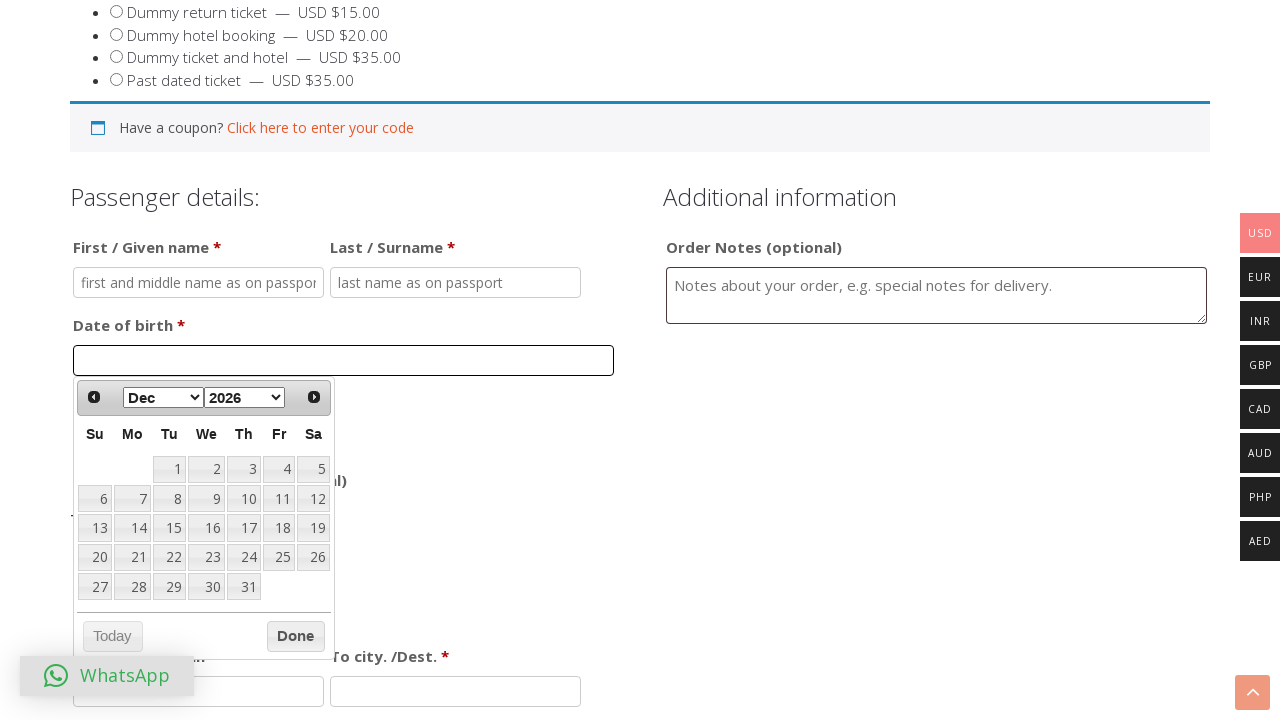

Selected the 15th day from the date picker calendar at (169, 528) on .ui-datepicker-calendar td:not(.ui-datepicker-unselectable) a:has-text('15')
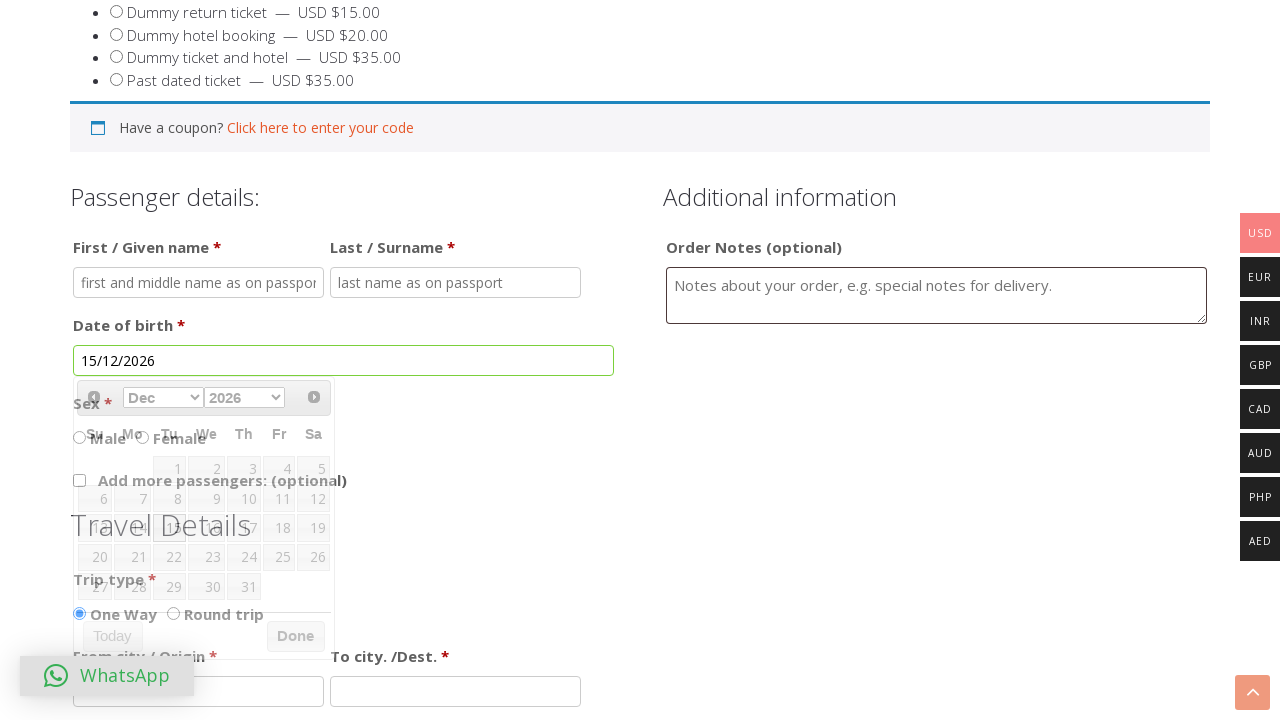

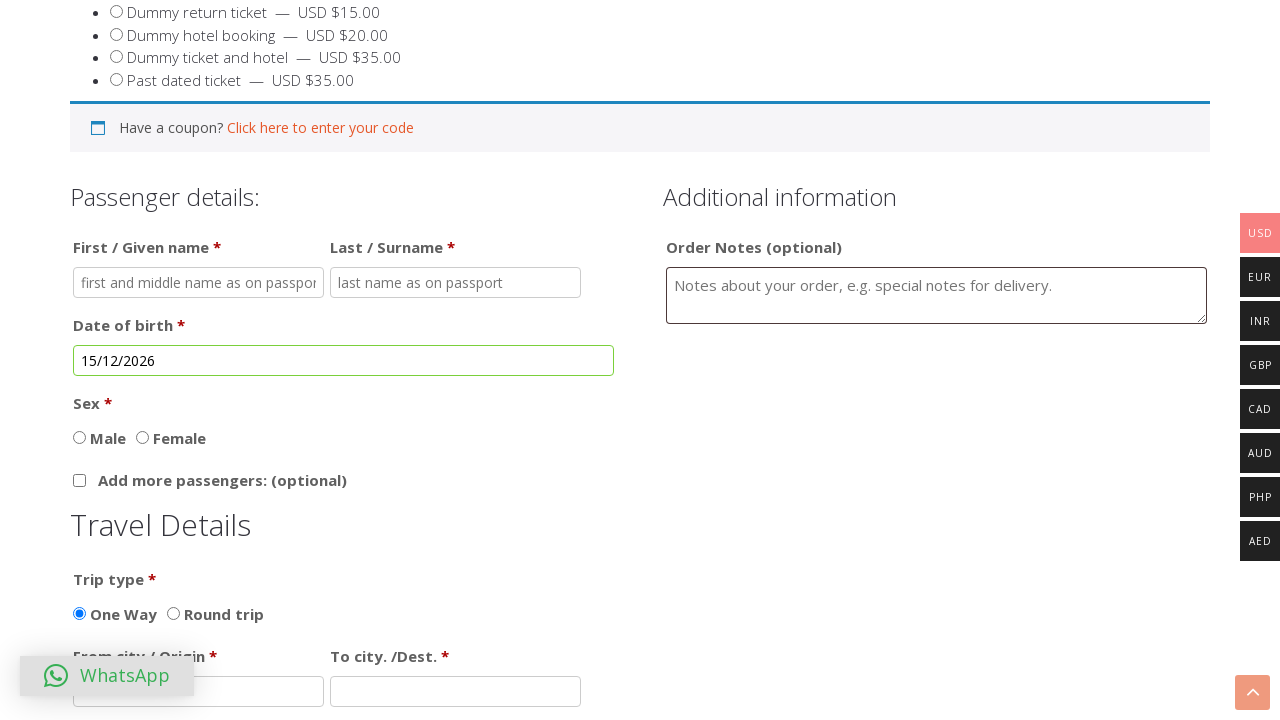